Tests alert popup functionality by clicking a button that triggers an alert and then accepting it

Starting URL: https://www.automationtesting.co.uk/popups.html

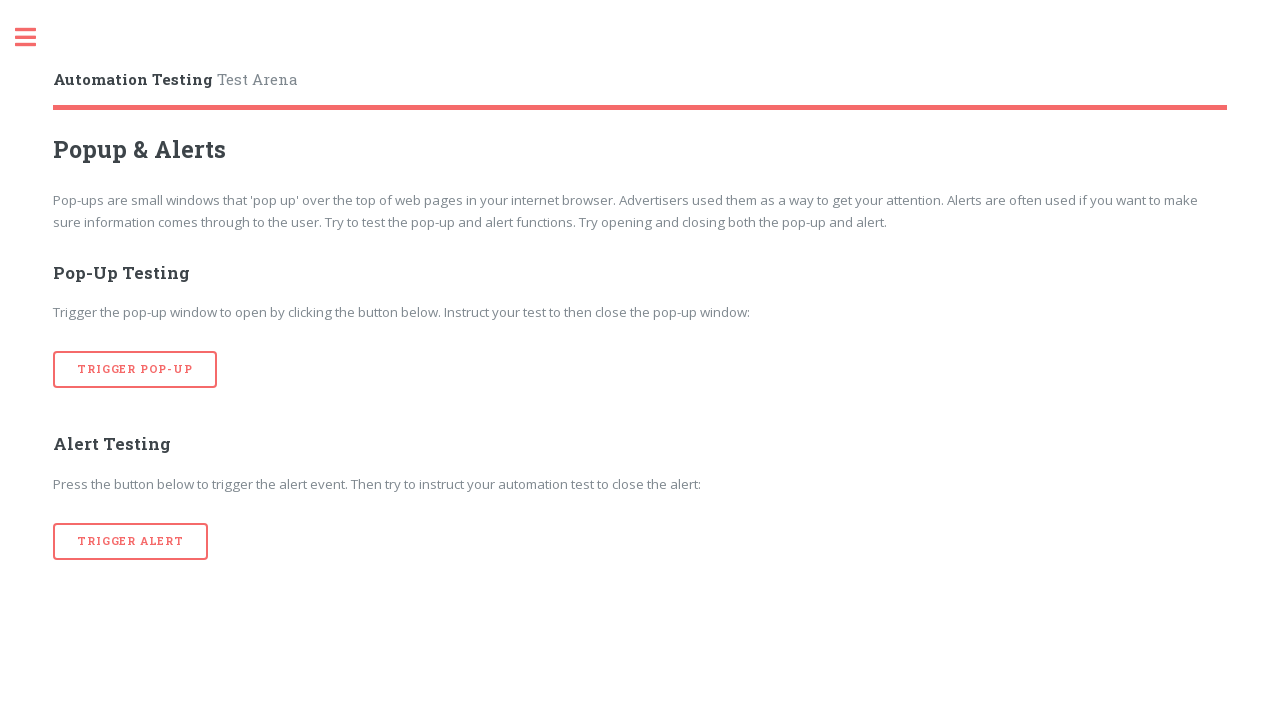

Navigated to alerts test page
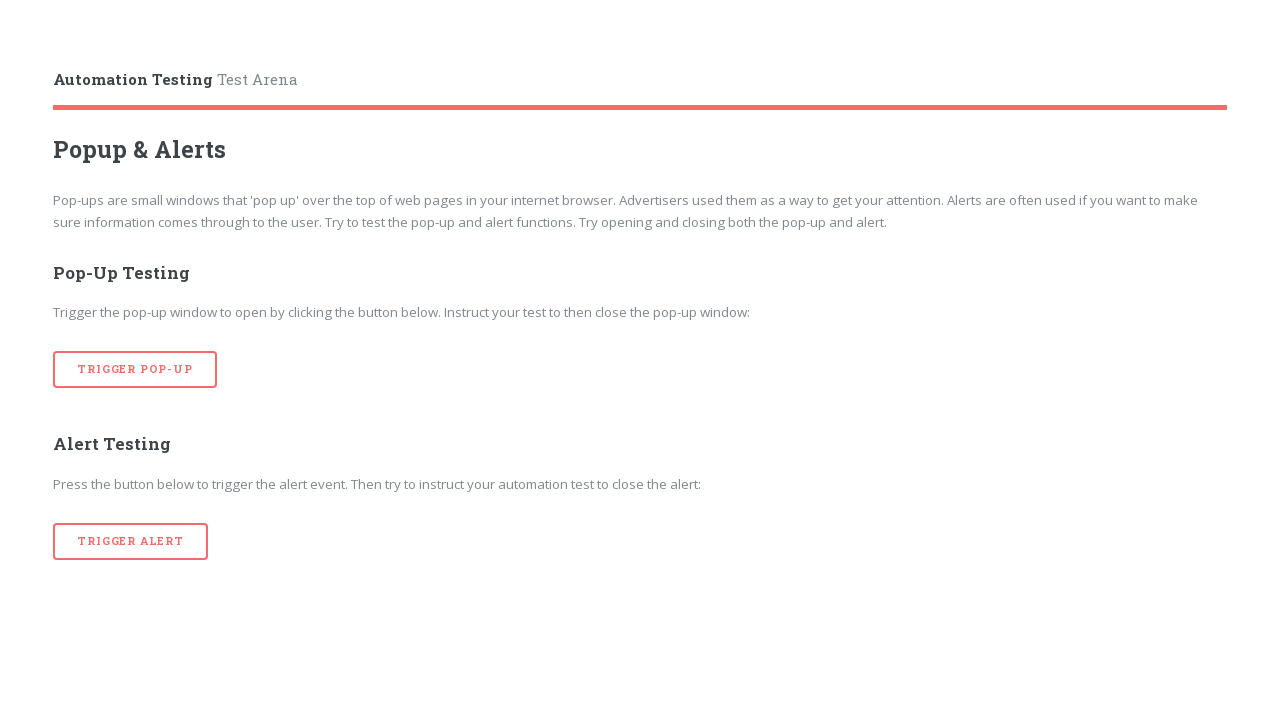

Clicked button to trigger alert popup at (131, 541) on xpath=//button[@onclick='alertTrigger()']
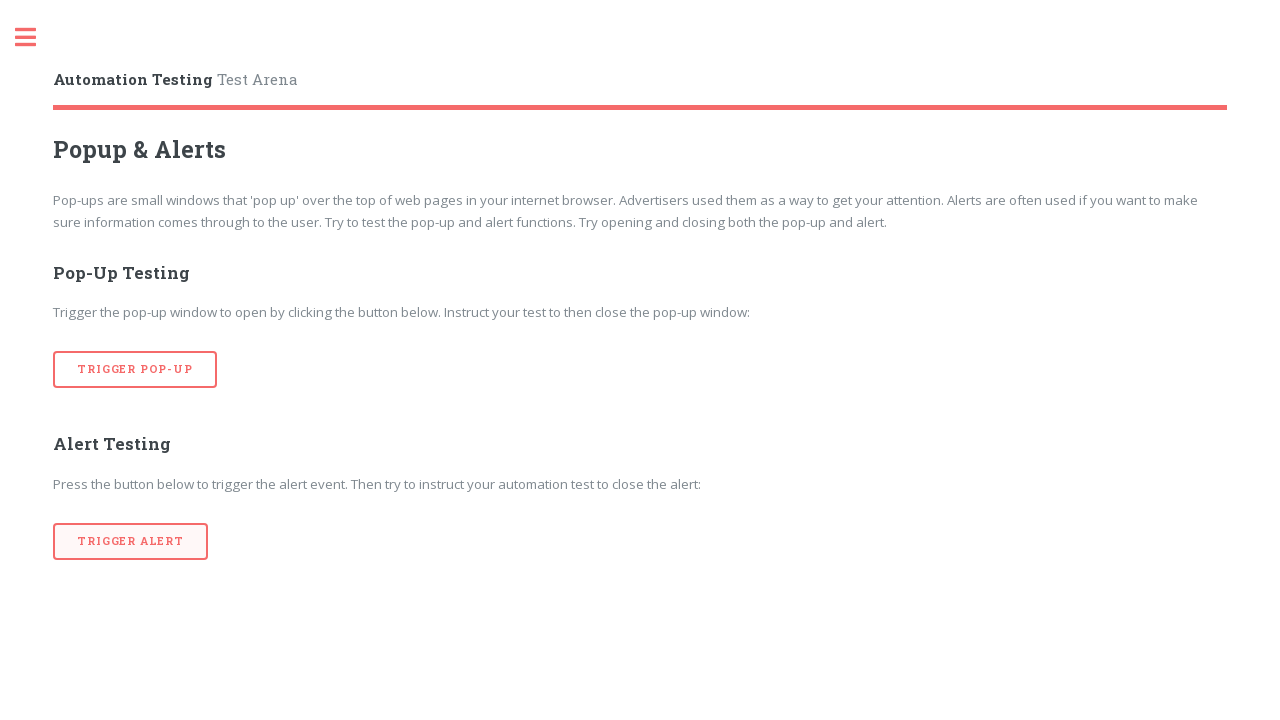

Set up dialog handler to accept alerts
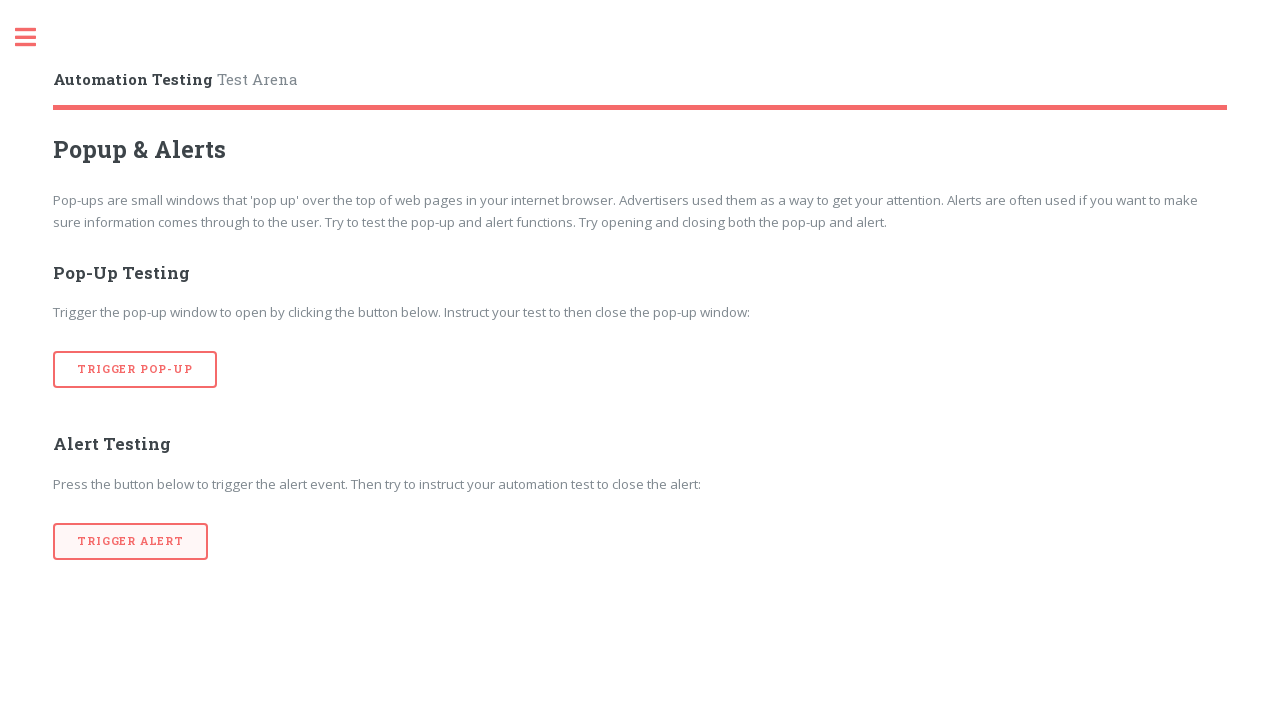

Clicked alert button again and accepted the dialog at (131, 541) on xpath=//button[@onclick='alertTrigger()']
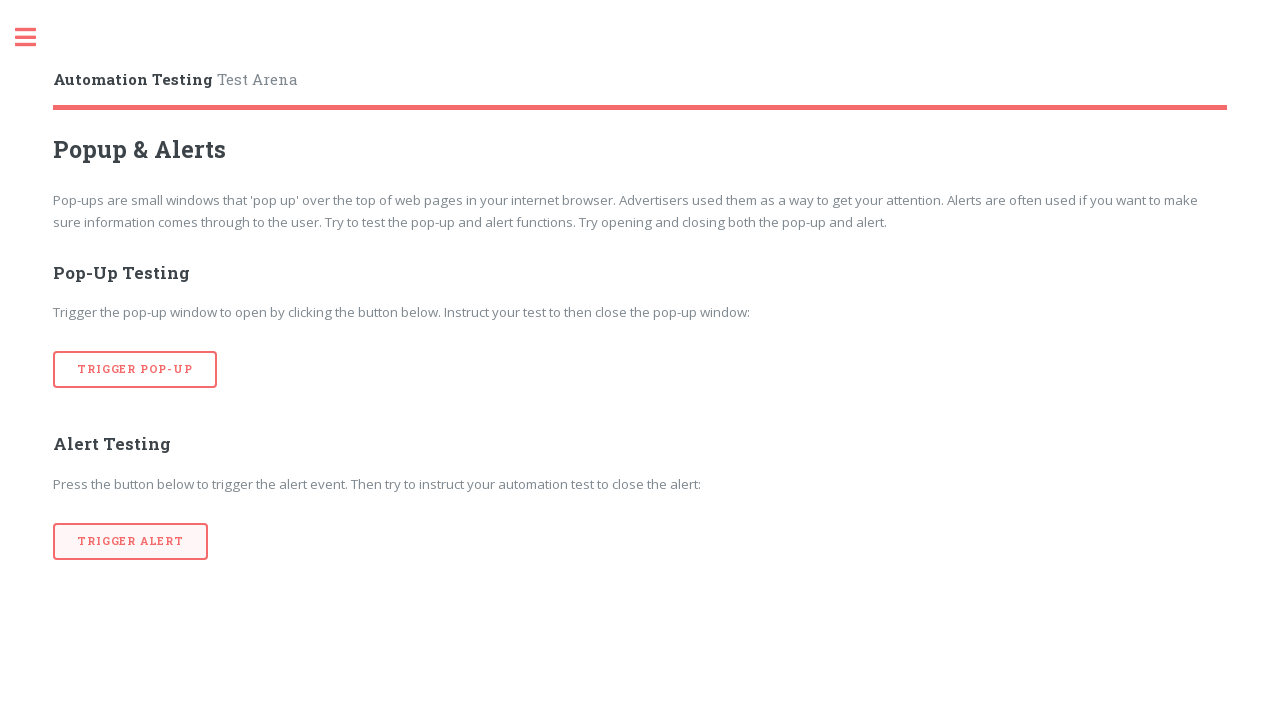

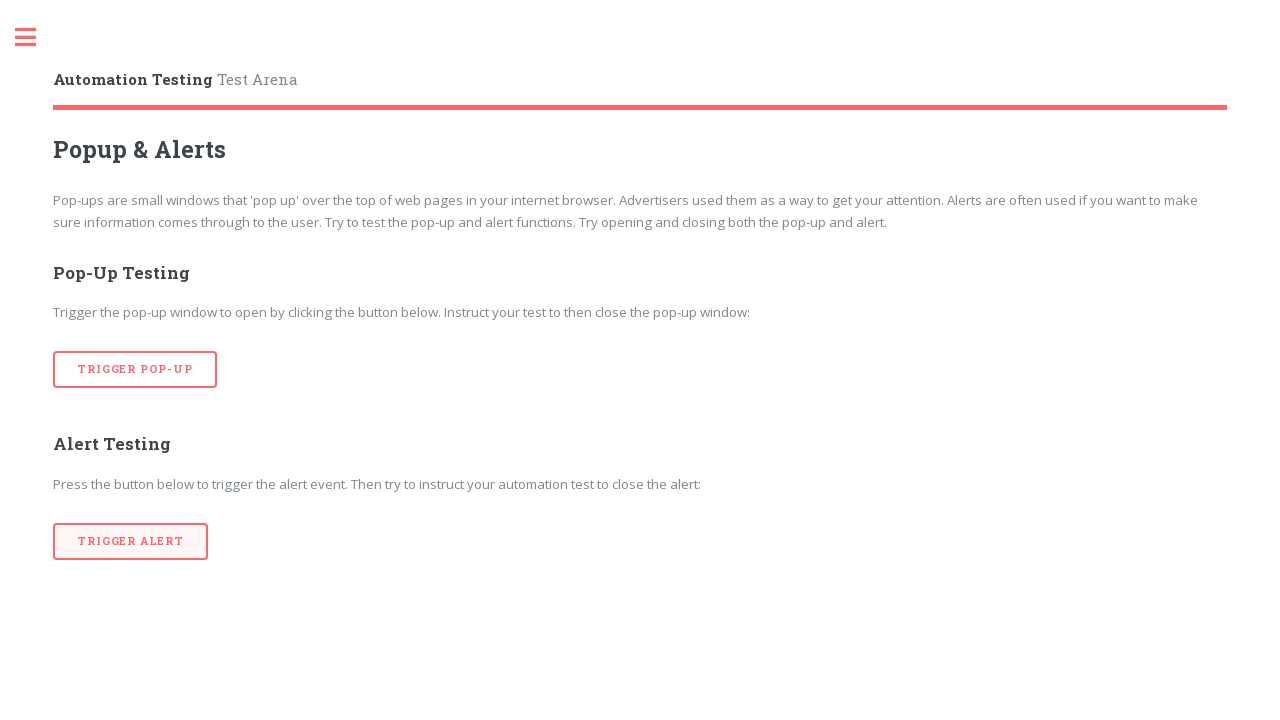